Tests that registration succeeds without phone number since it is optional

Starting URL: https://parabank.parasoft.com/parabank/index.htm

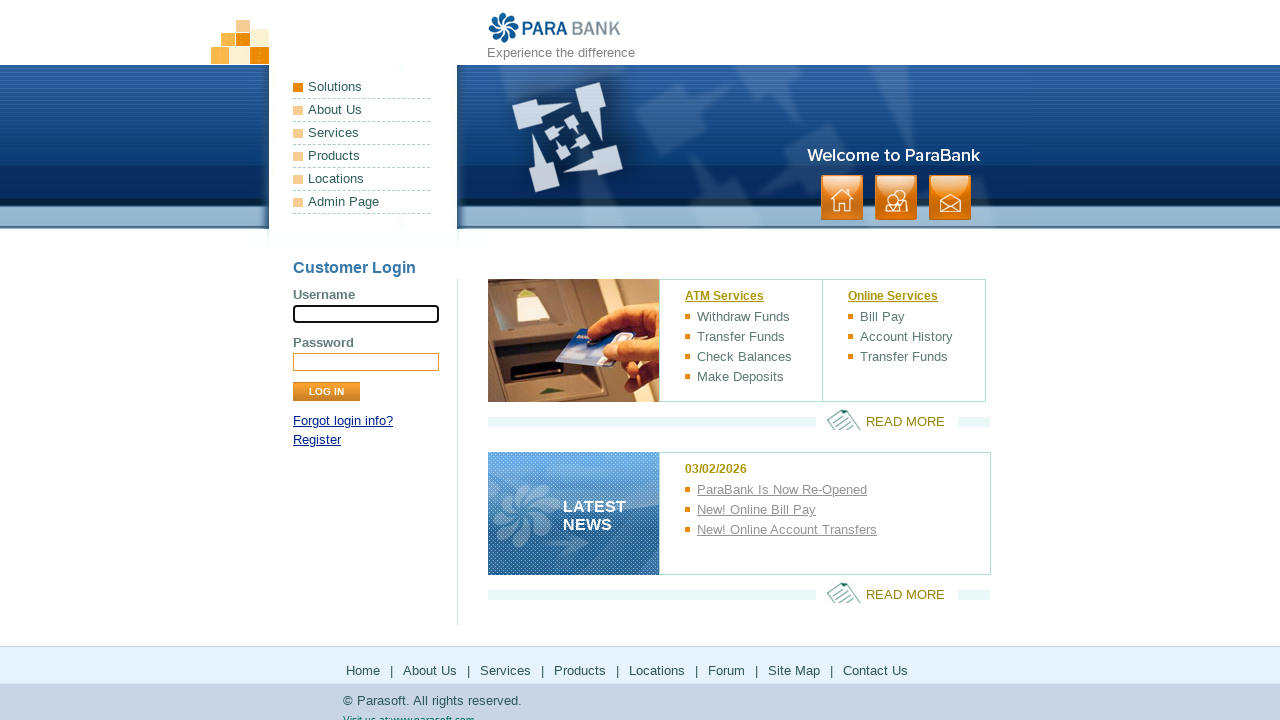

Clicked Register link at (317, 440) on text=Register
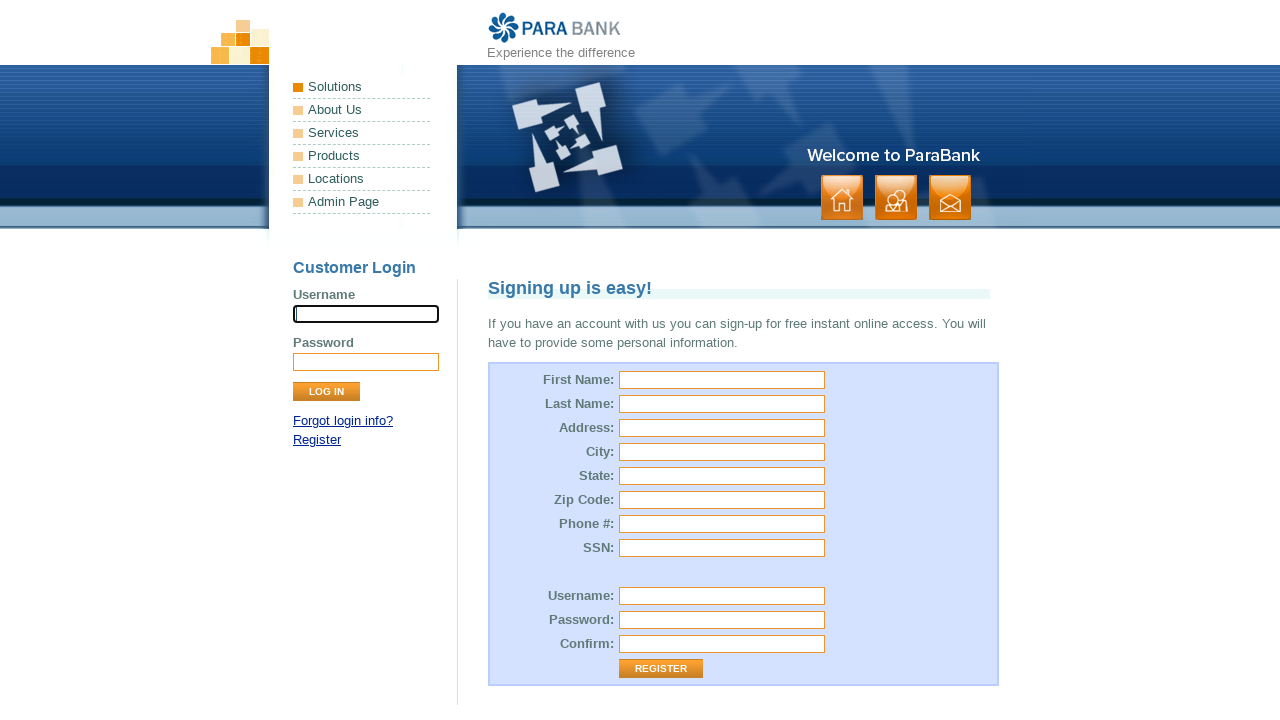

Registration form loaded
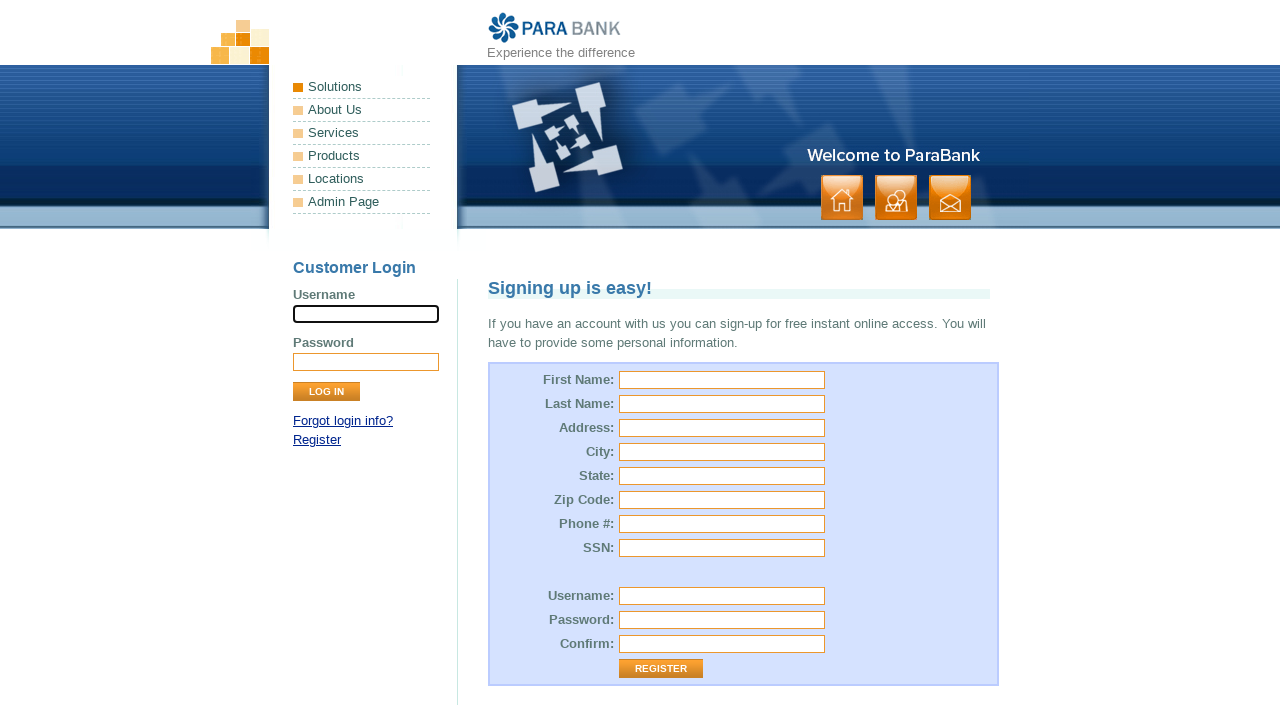

Filled first name field with 'Robert' on #customer\.firstName
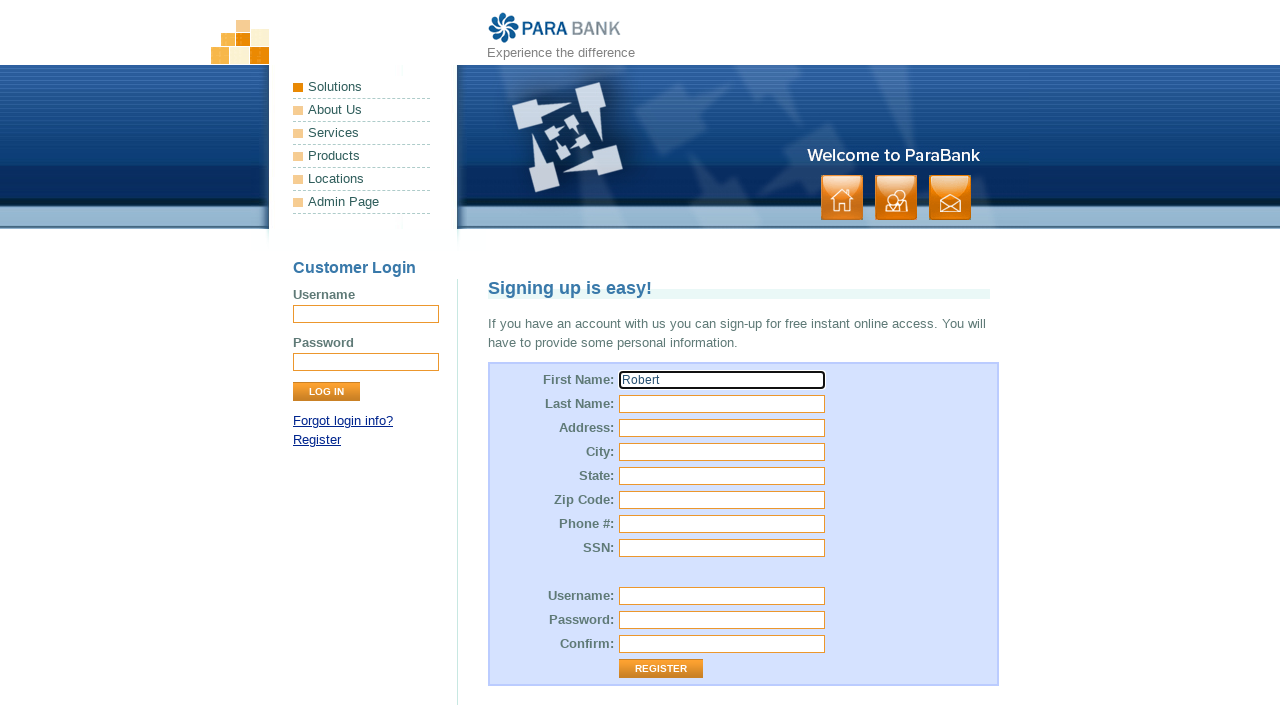

Filled last name field with 'Anderson' on #customer\.lastName
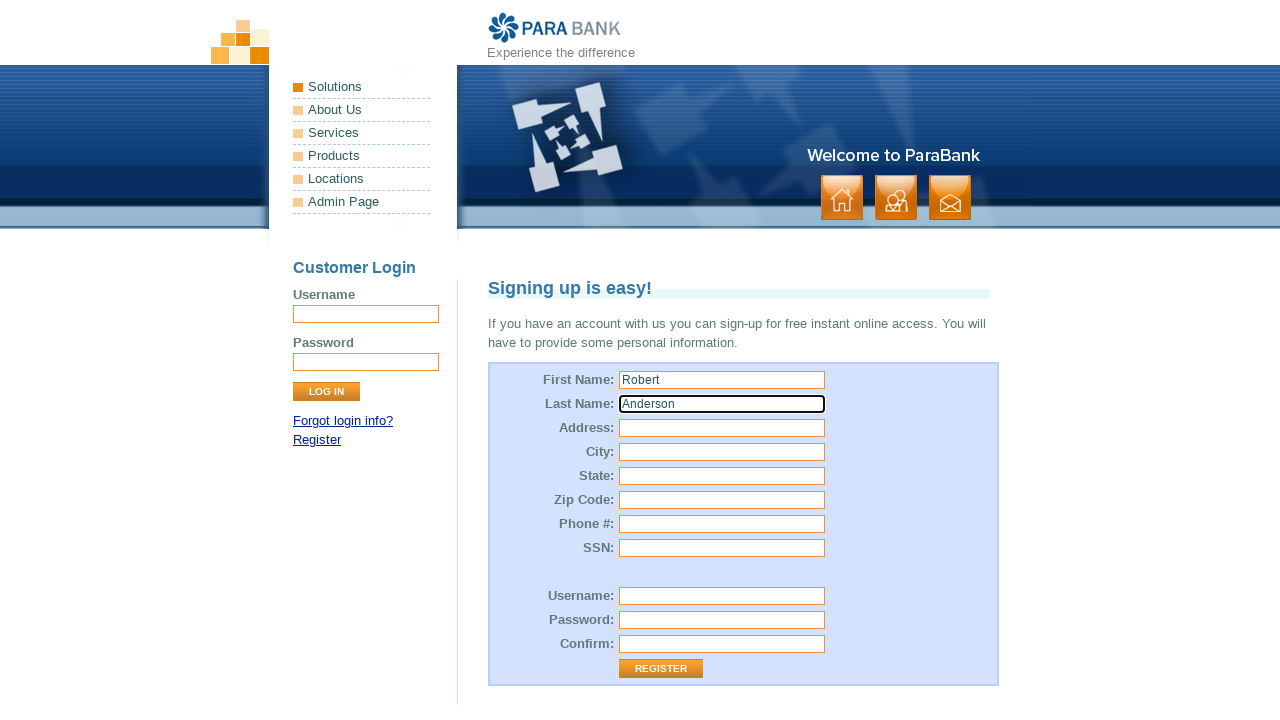

Filled street address with '999 Walnut Street' on #customer\.address\.street
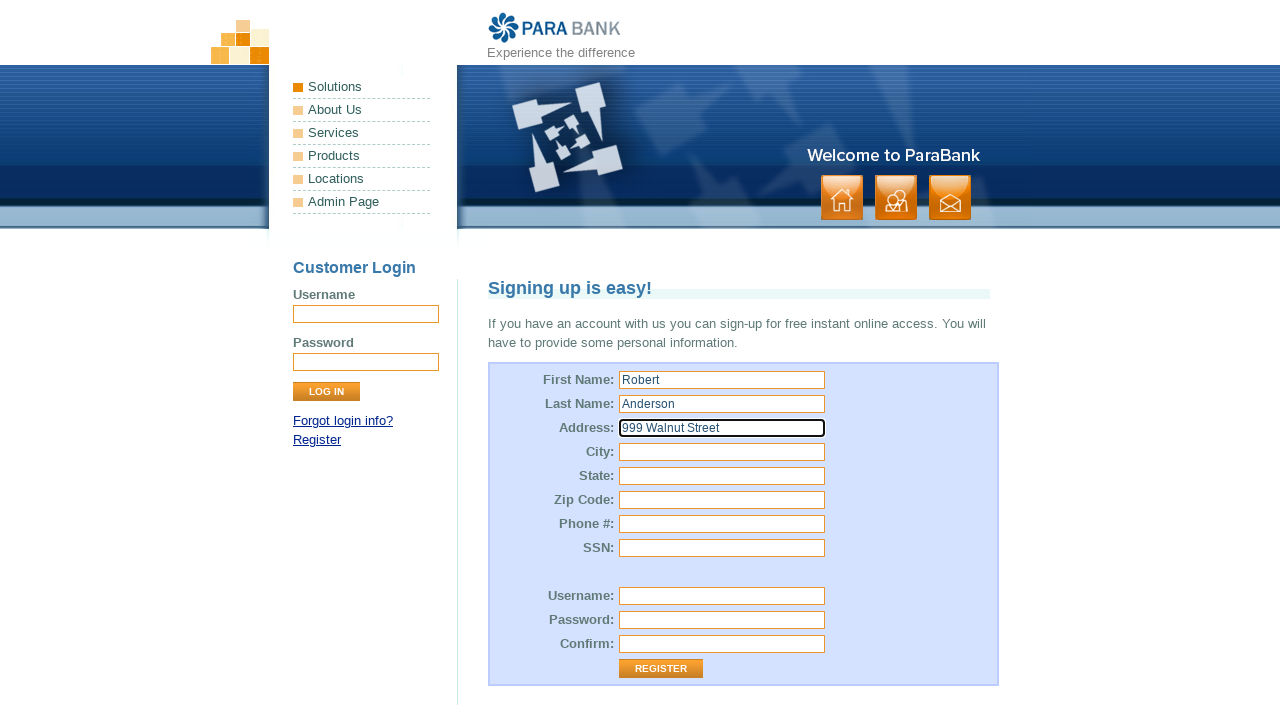

Filled city field with 'Chicago' on #customer\.address\.city
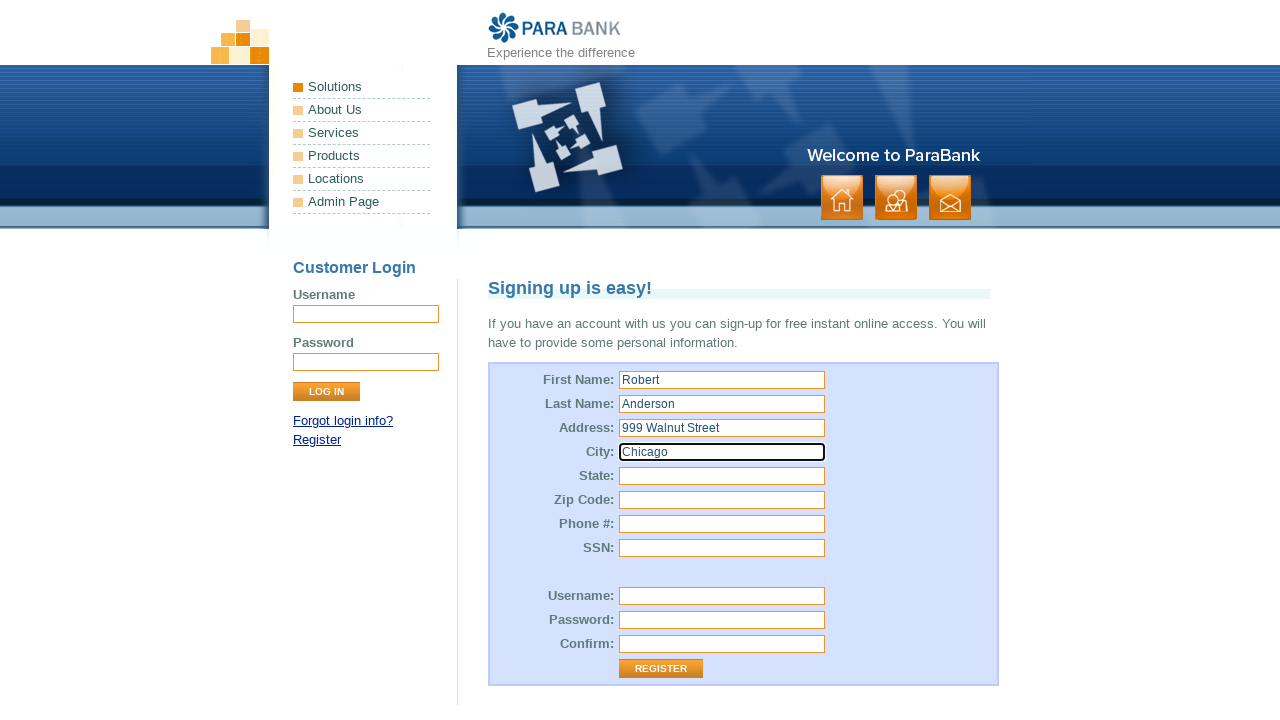

Filled state field with 'Illinois' on #customer\.address\.state
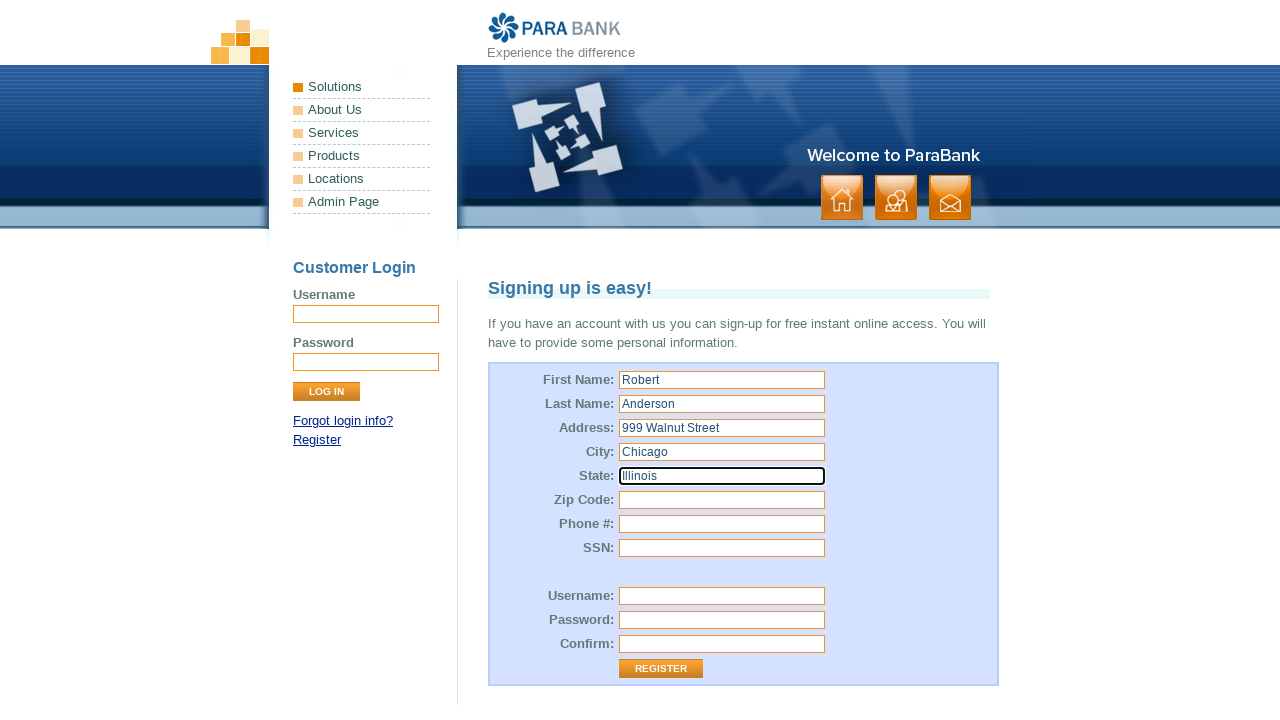

Filled zip code field with '60601' on #customer\.address\.zipCode
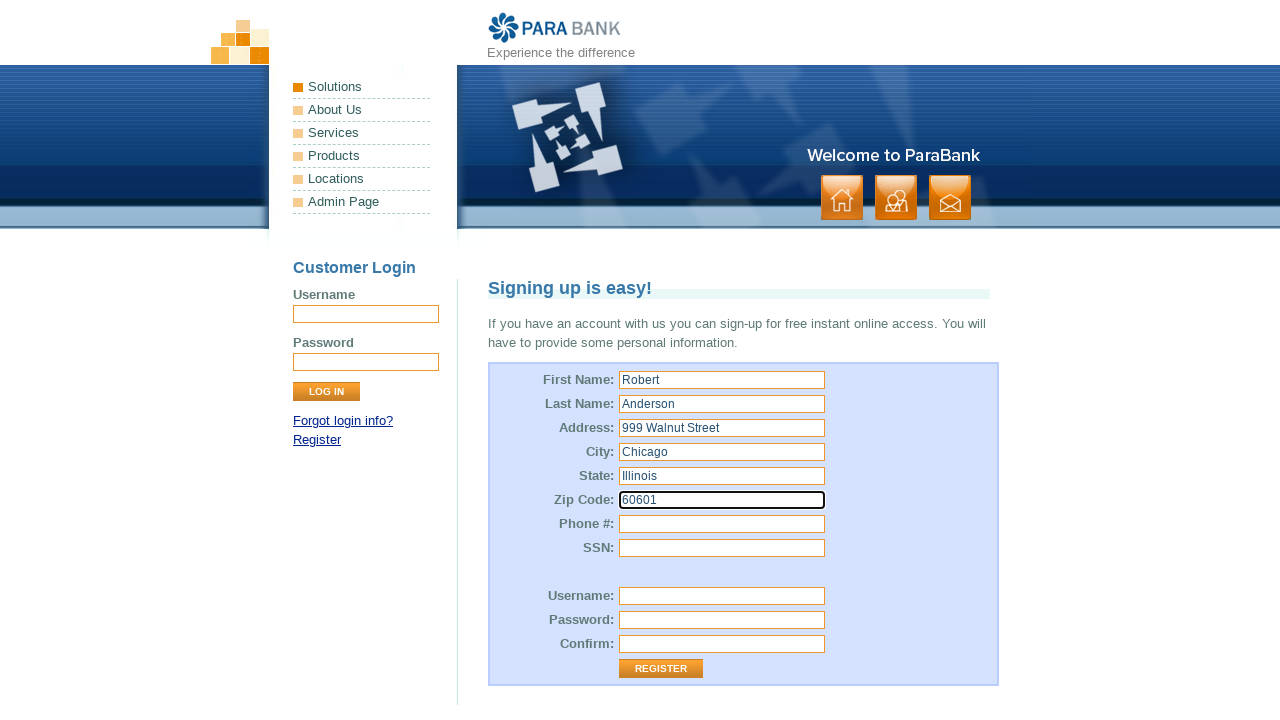

Filled SSN field with '212-34-5678' on #customer\.ssn
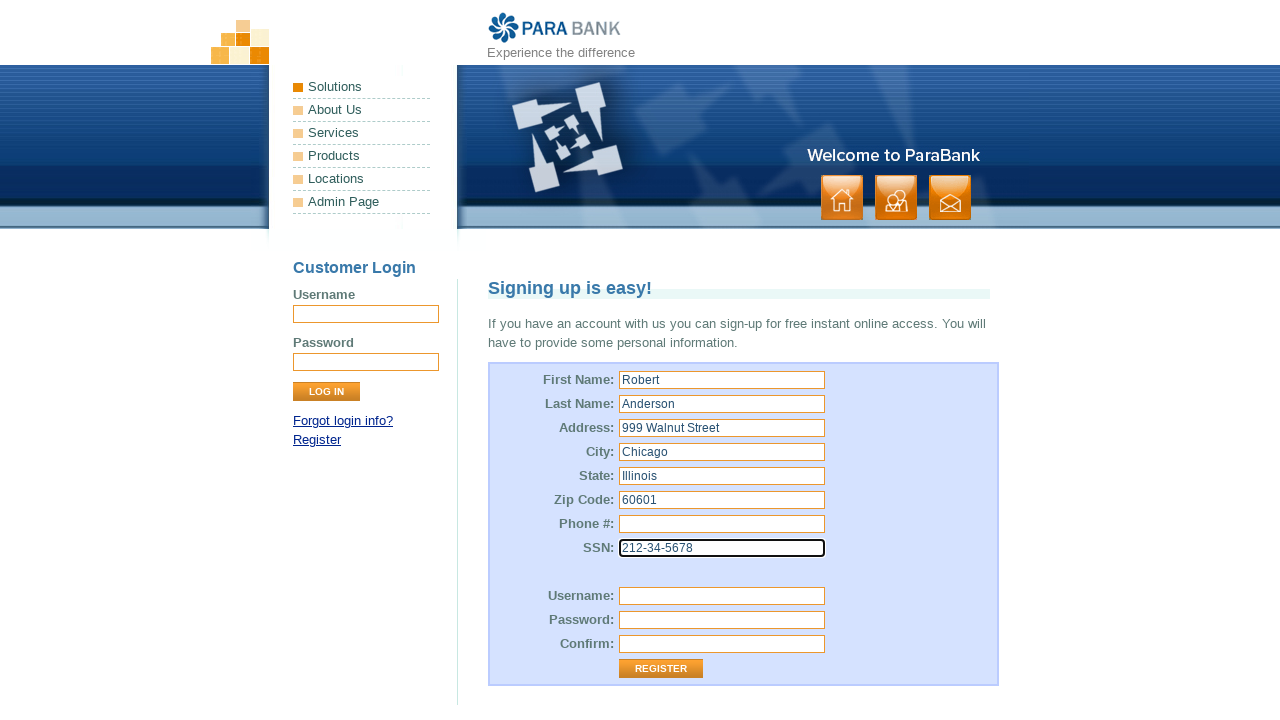

Filled username field with 'randerson_99' on #customer\.username
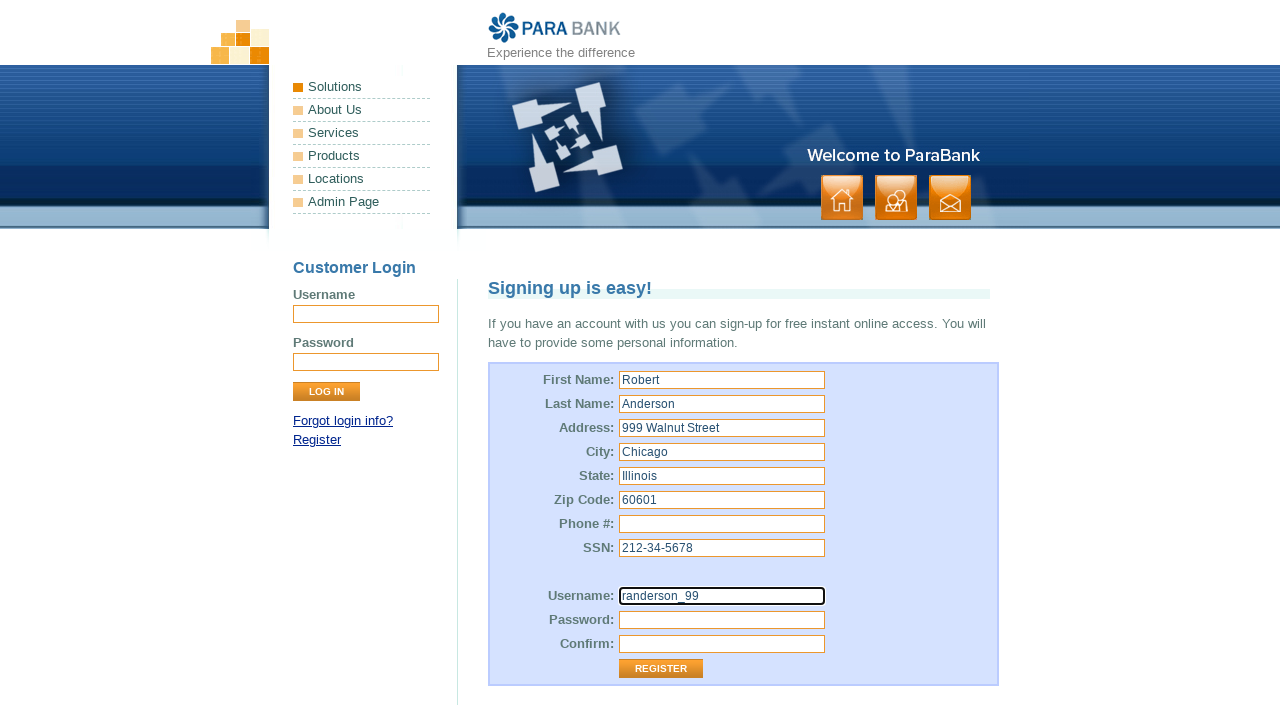

Filled password field with 'Anders@on1' on #customer\.password
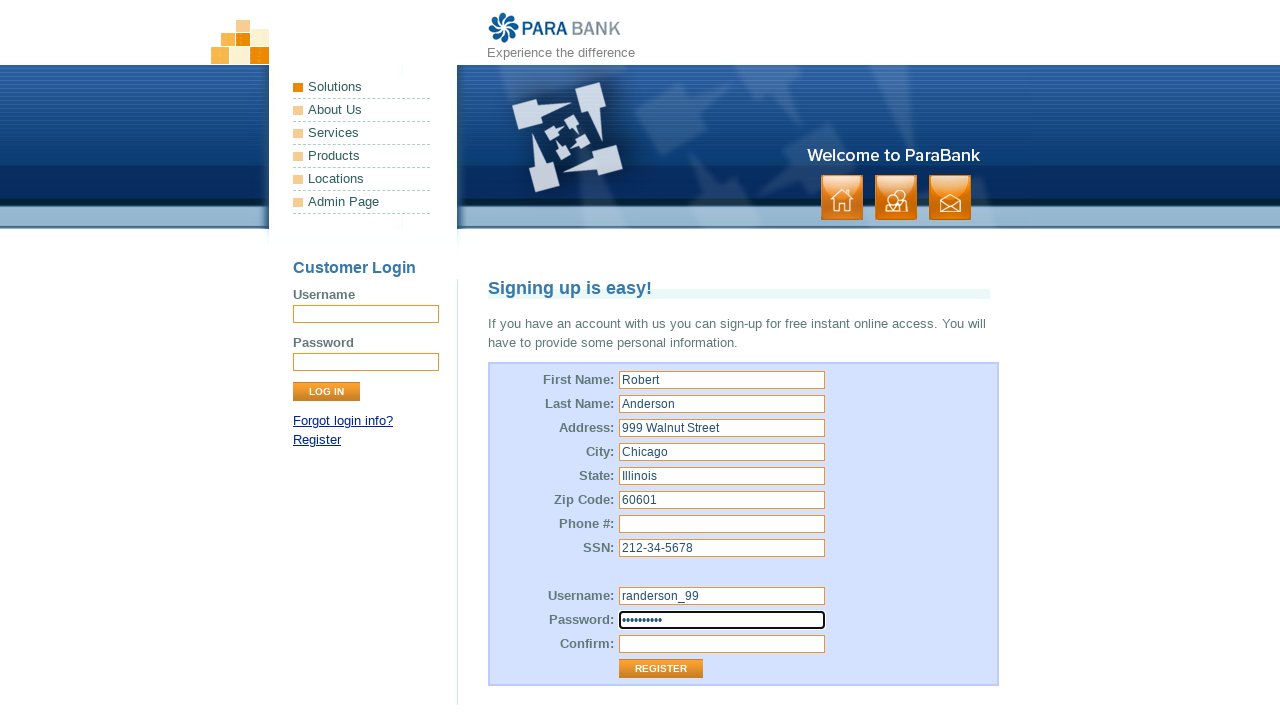

Filled repeated password field with 'Anders@on1' on #repeatedPassword
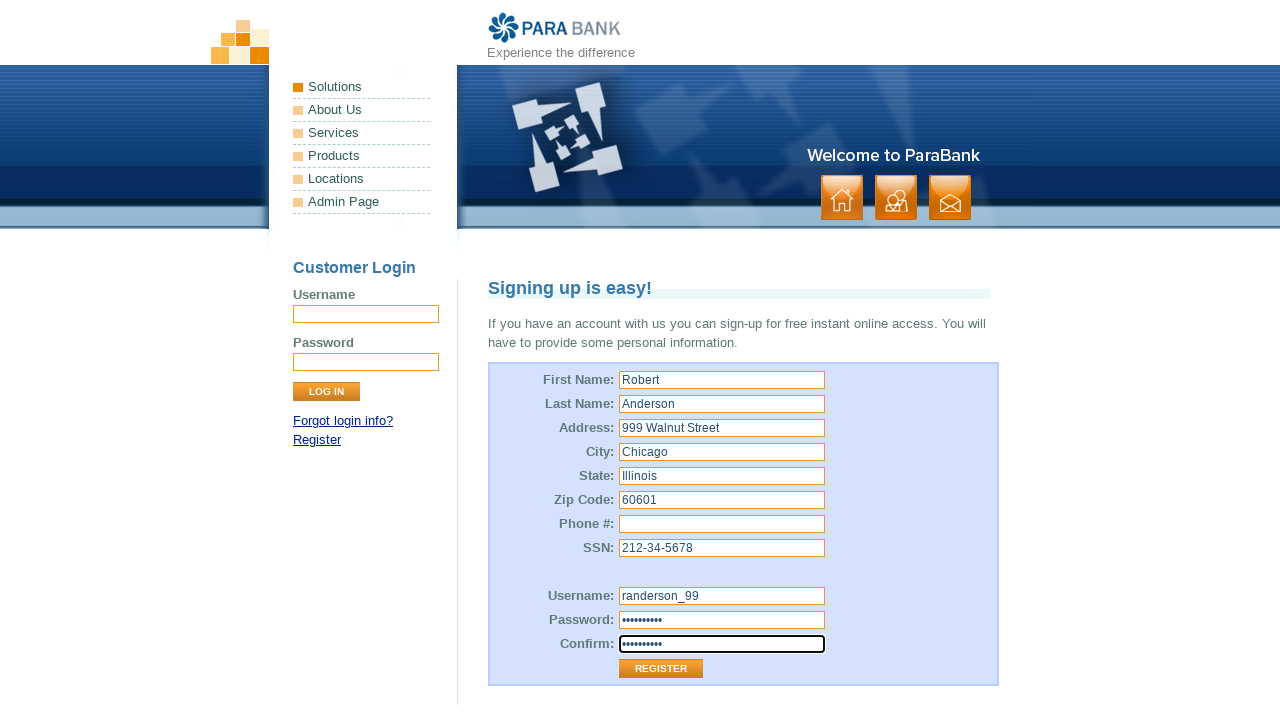

Clicked Register button to submit registration form at (661, 669) on input[value='Register']
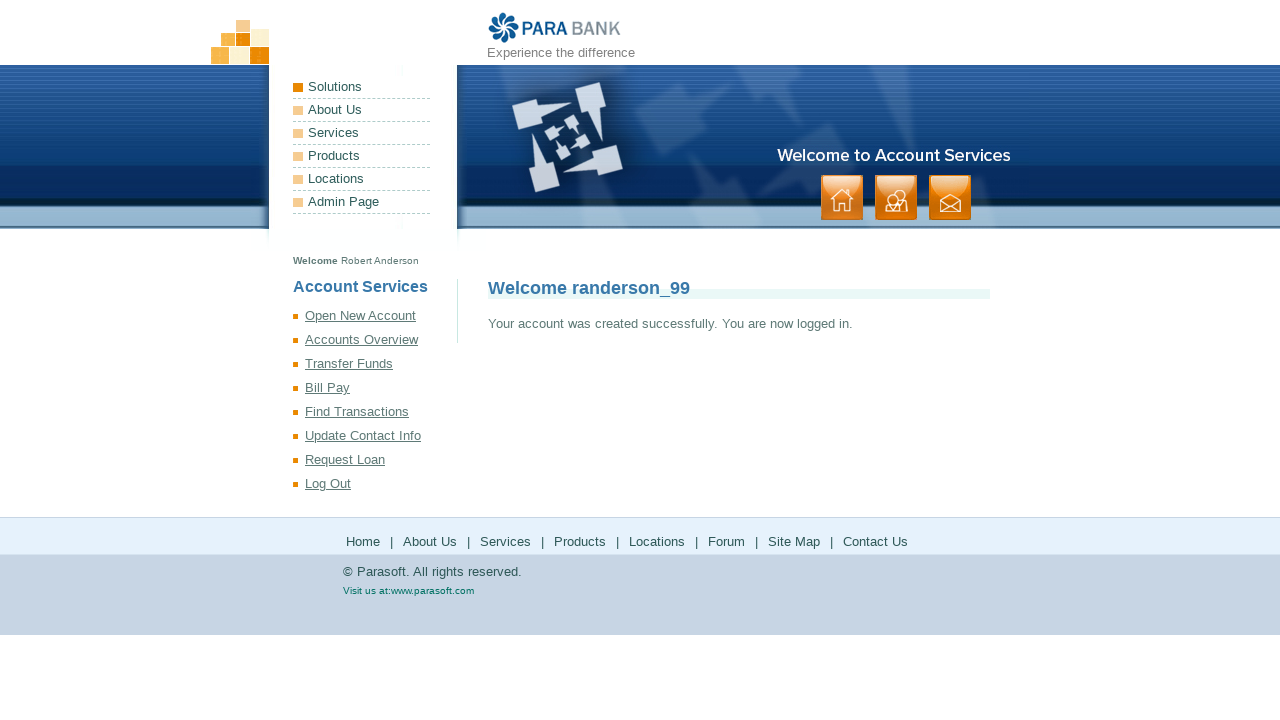

Registration success message appeared
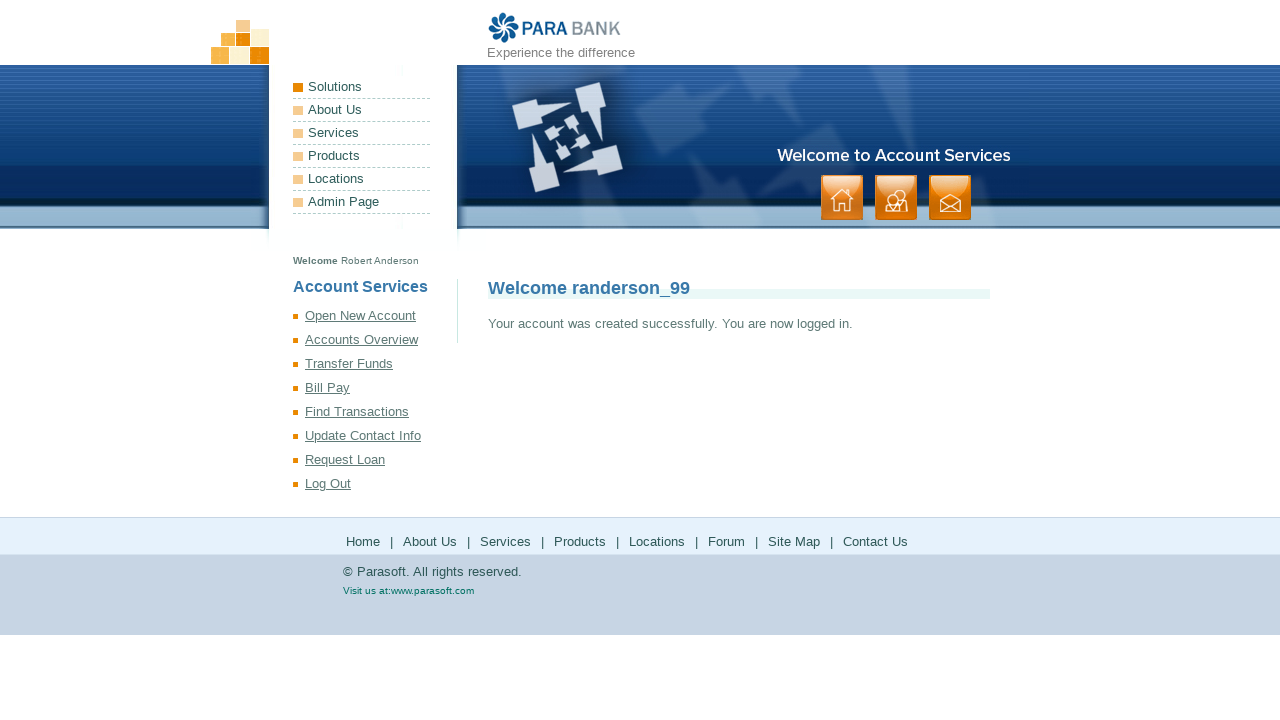

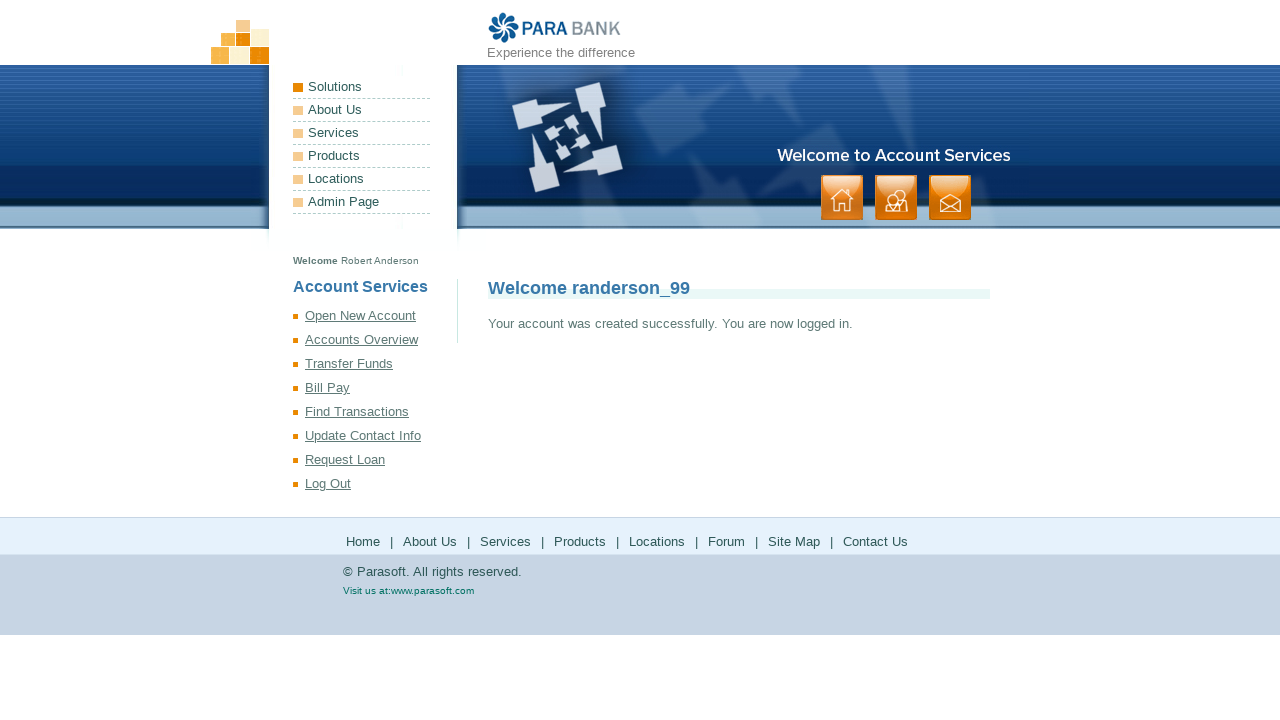